Tests the horizontal slider functionality by moving the slider from its initial position of 0 to position 3 using keyboard arrow keys, and verifies the slider value updates correctly.

Starting URL: https://the-internet.herokuapp.com/horizontal_slider

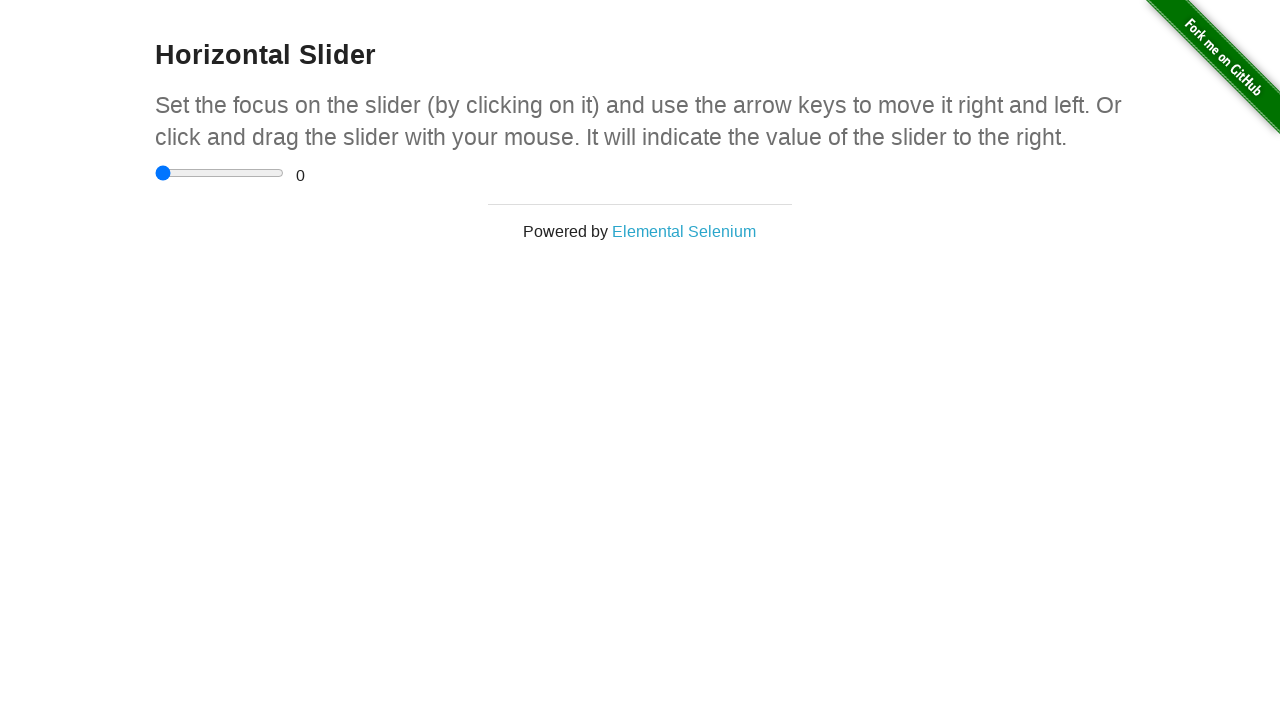

Verified page header is 'Horizontal Slider'
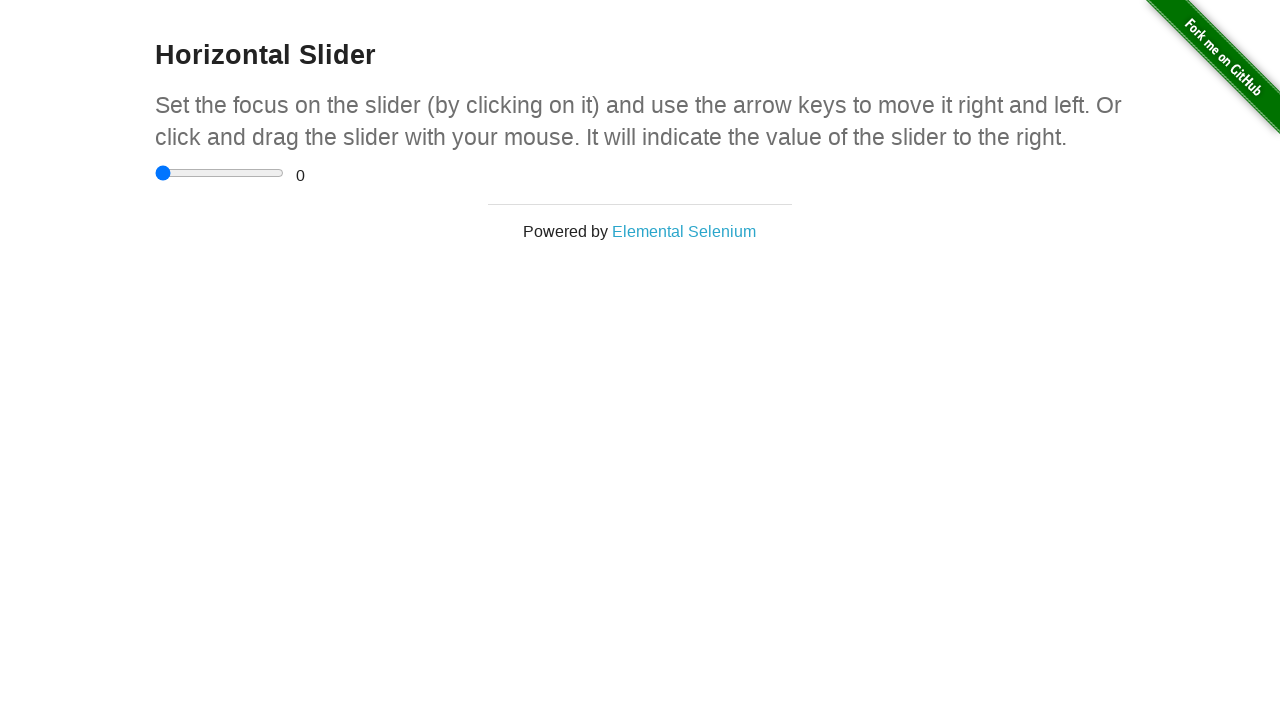

Located slider and range value elements
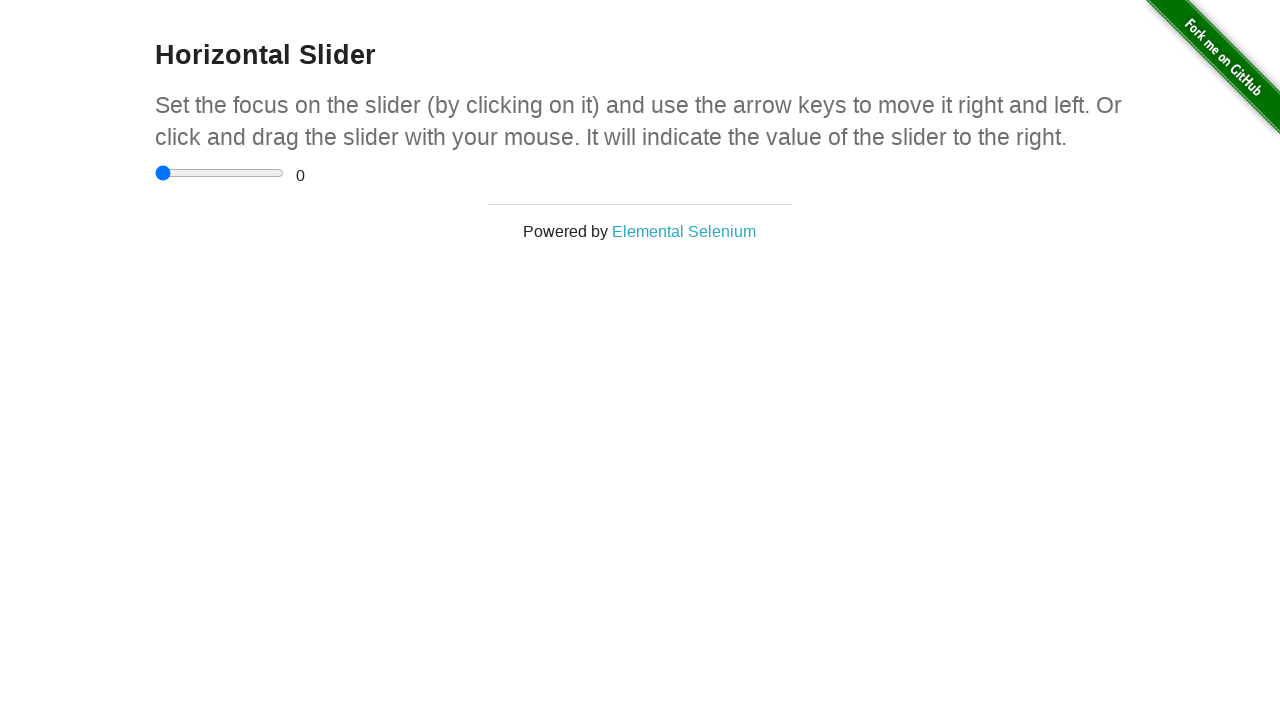

Verified initial slider value is 0
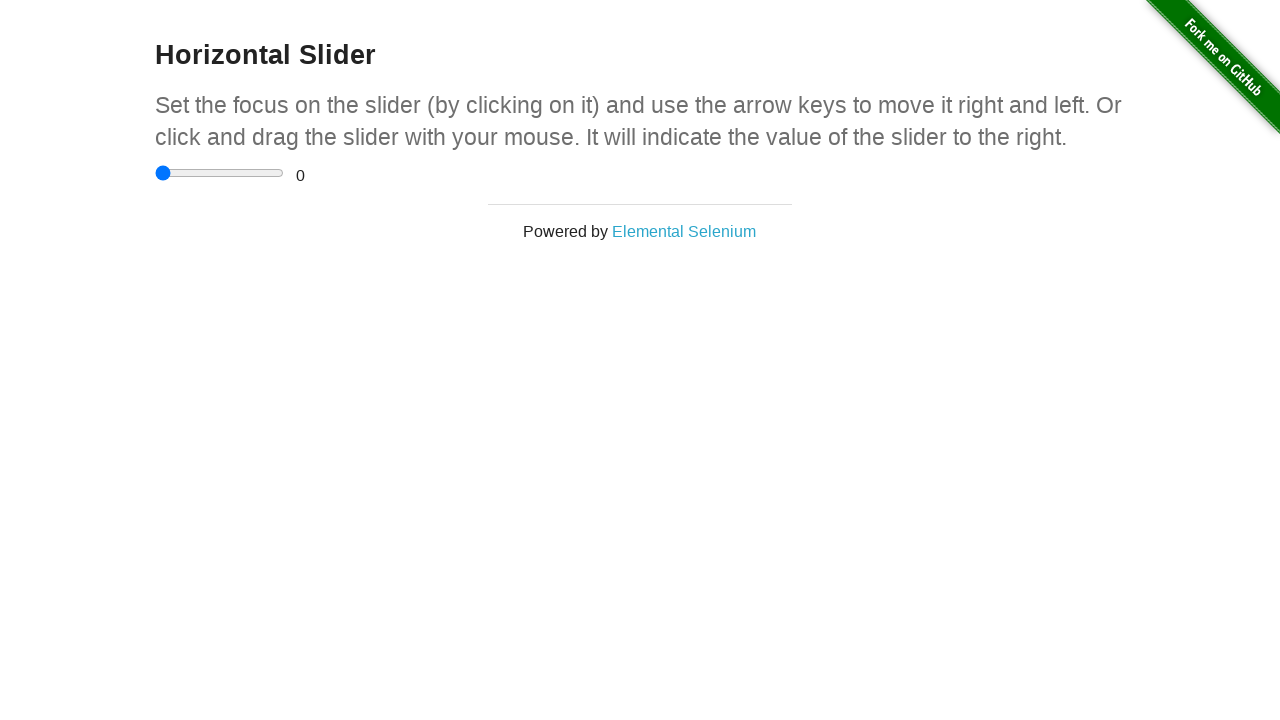

Clicked on slider at (220, 173) on #content > div > div > input[type=range]
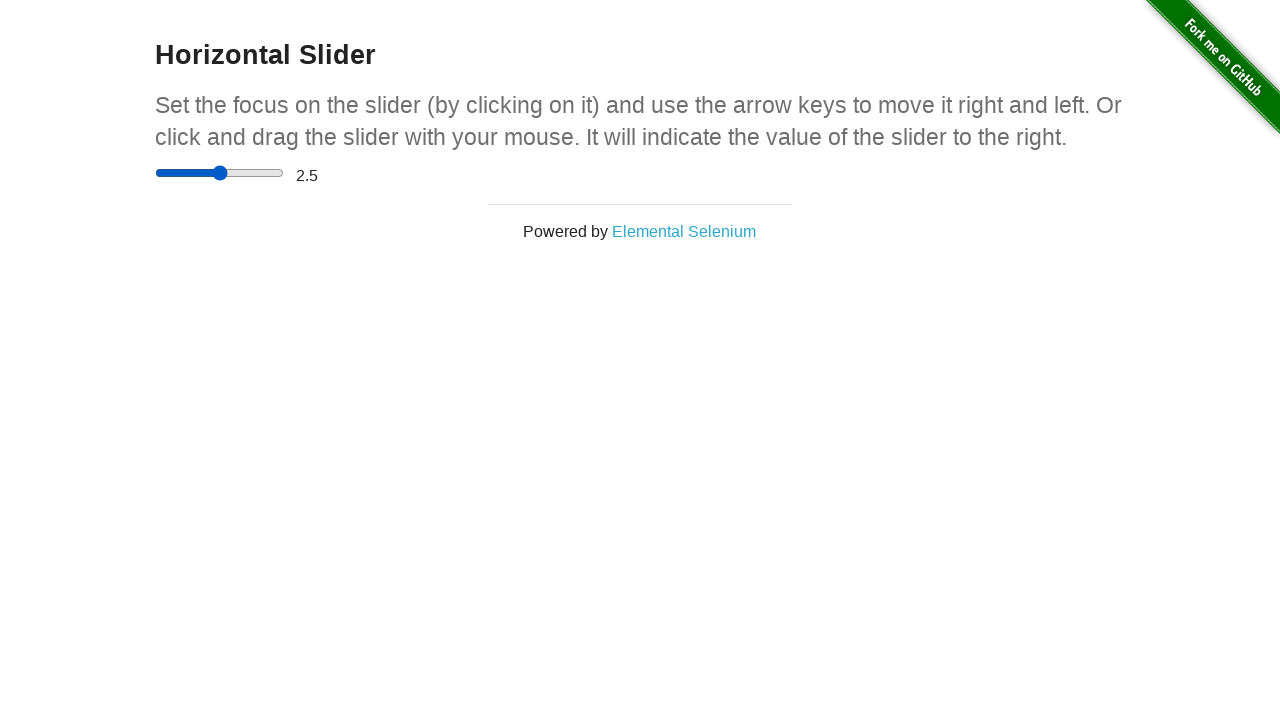

Pressed ArrowRight key to move slider on #content > div > div > input[type=range]
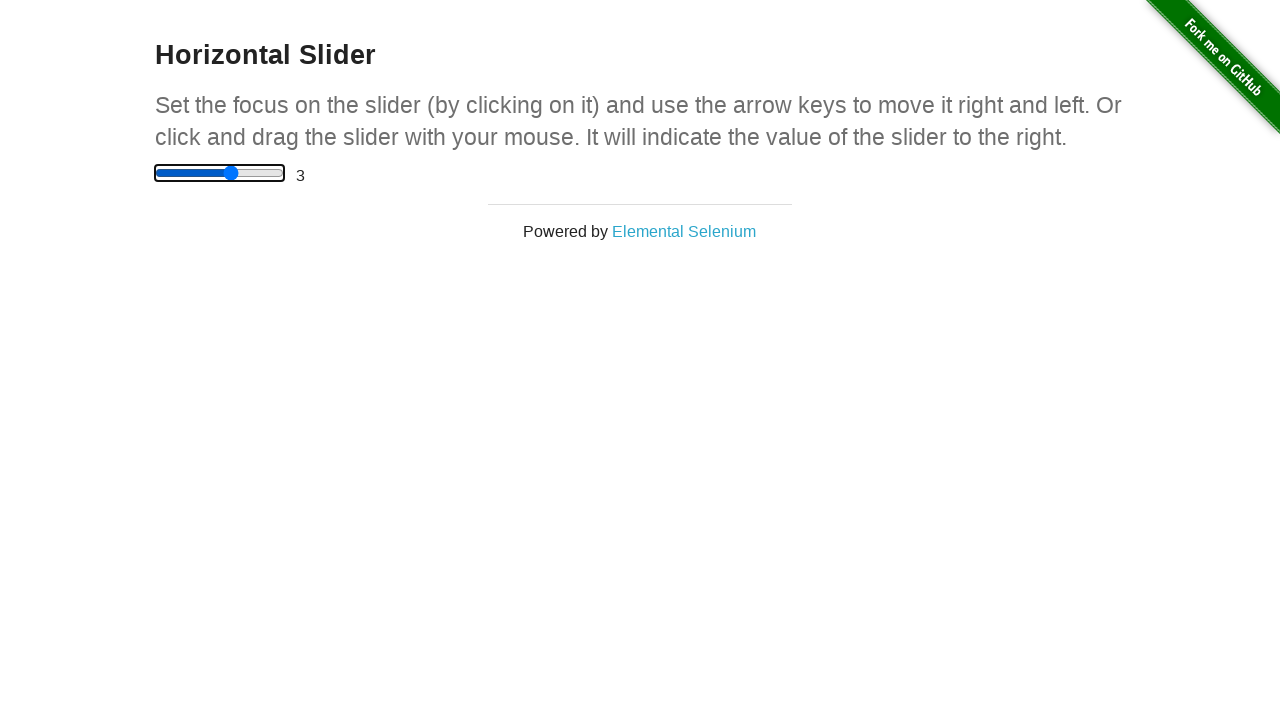

Verified slider value is now 3
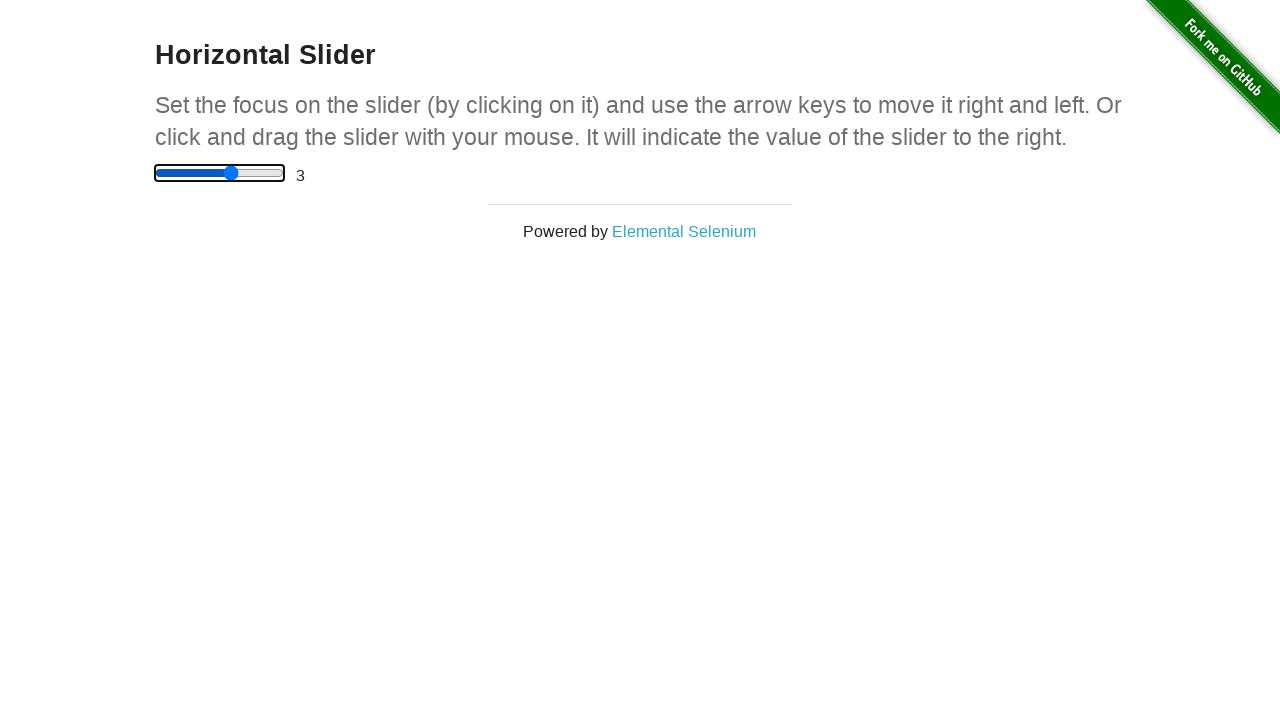

Verified slider is visible
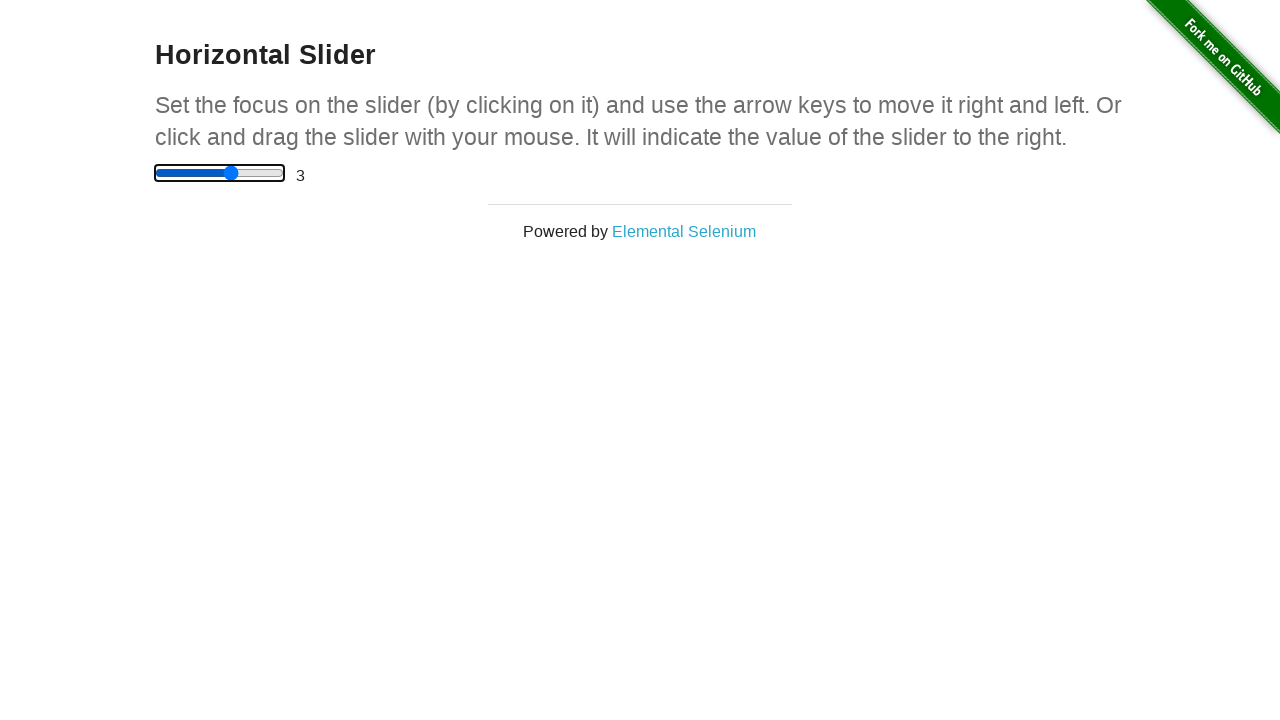

Verified slider is enabled
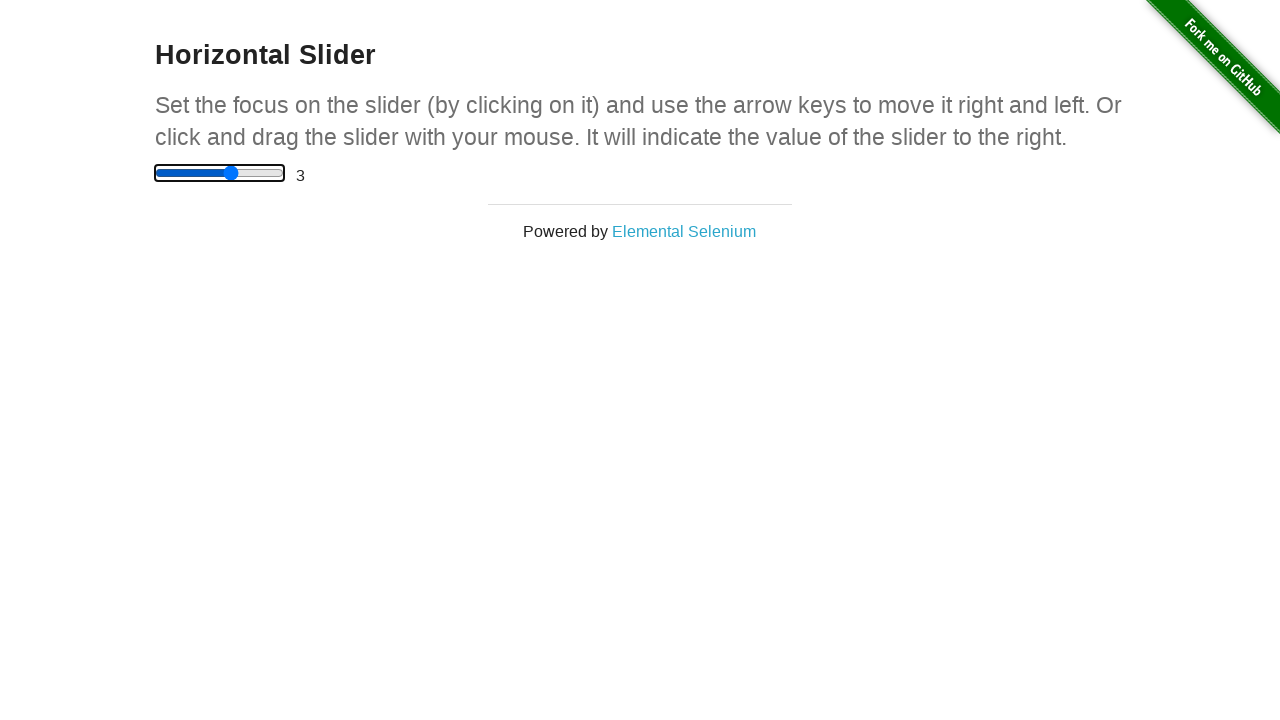

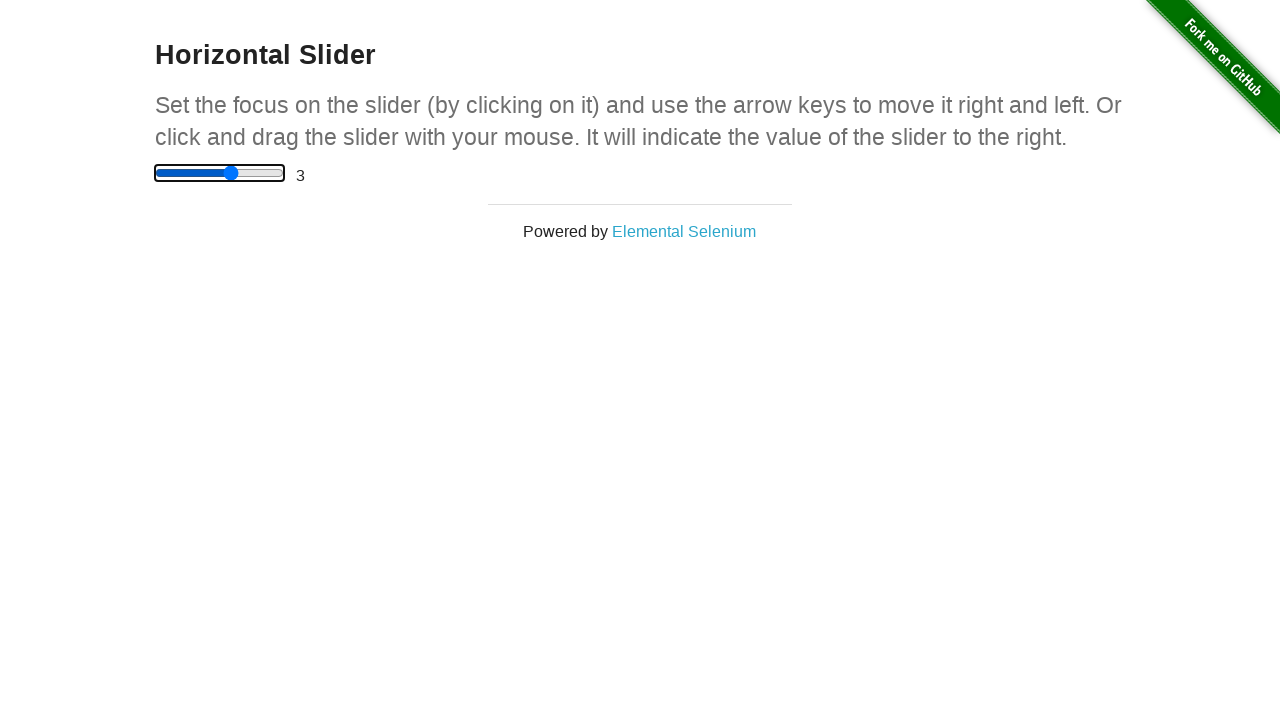